Tests hover functionality by hovering over the first avatar on the page and verifying that the caption/additional user information becomes visible.

Starting URL: http://the-internet.herokuapp.com/hovers

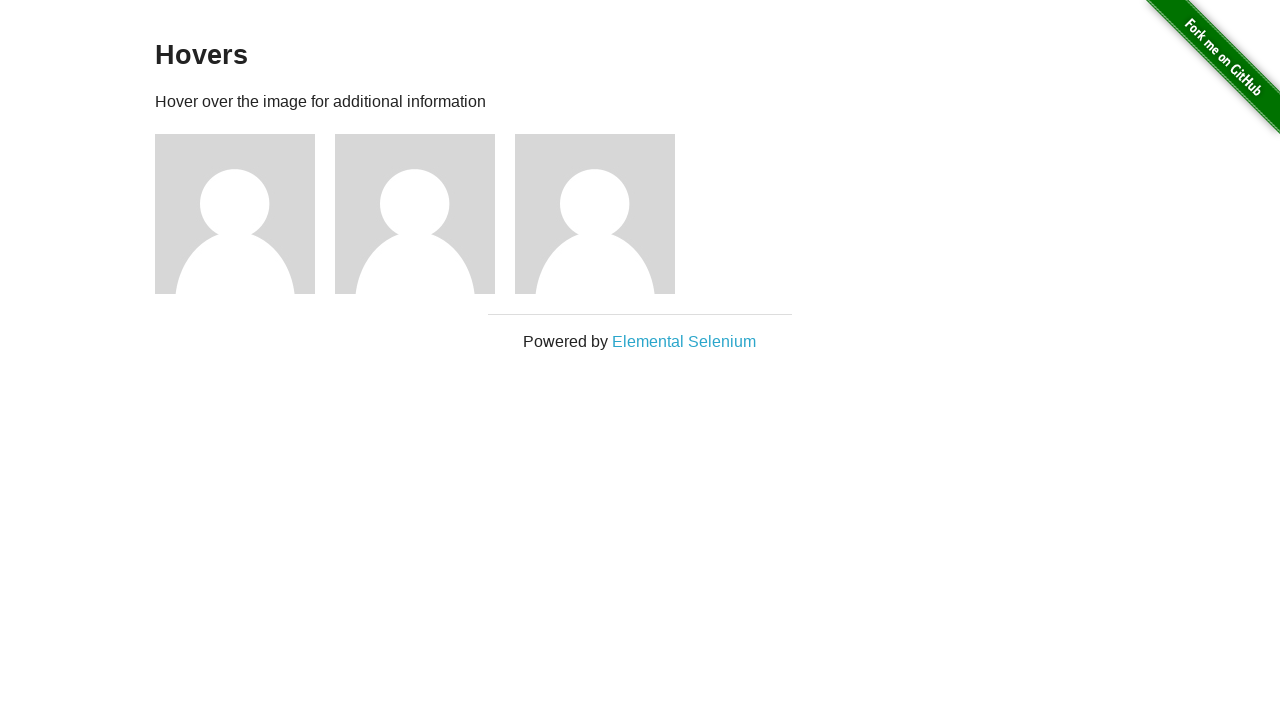

Navigated to the hovers page
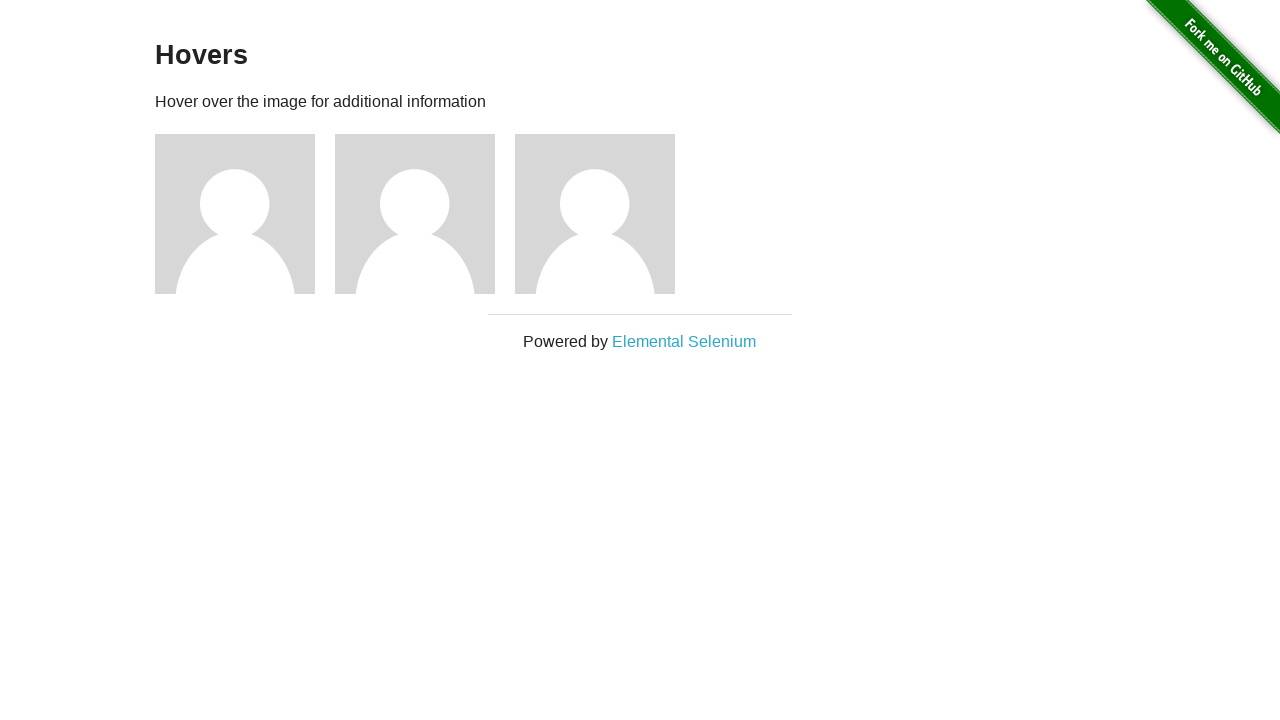

Located the first avatar figure element
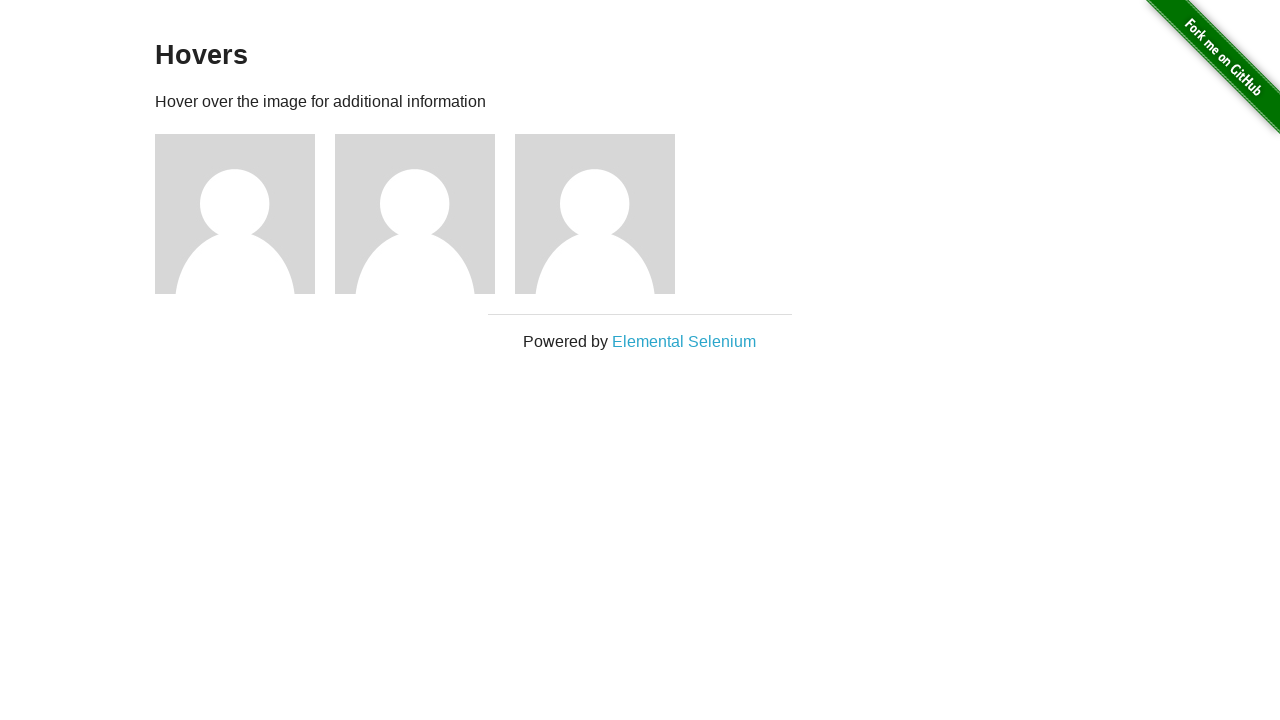

Hovered over the first avatar at (245, 214) on .figure >> nth=0
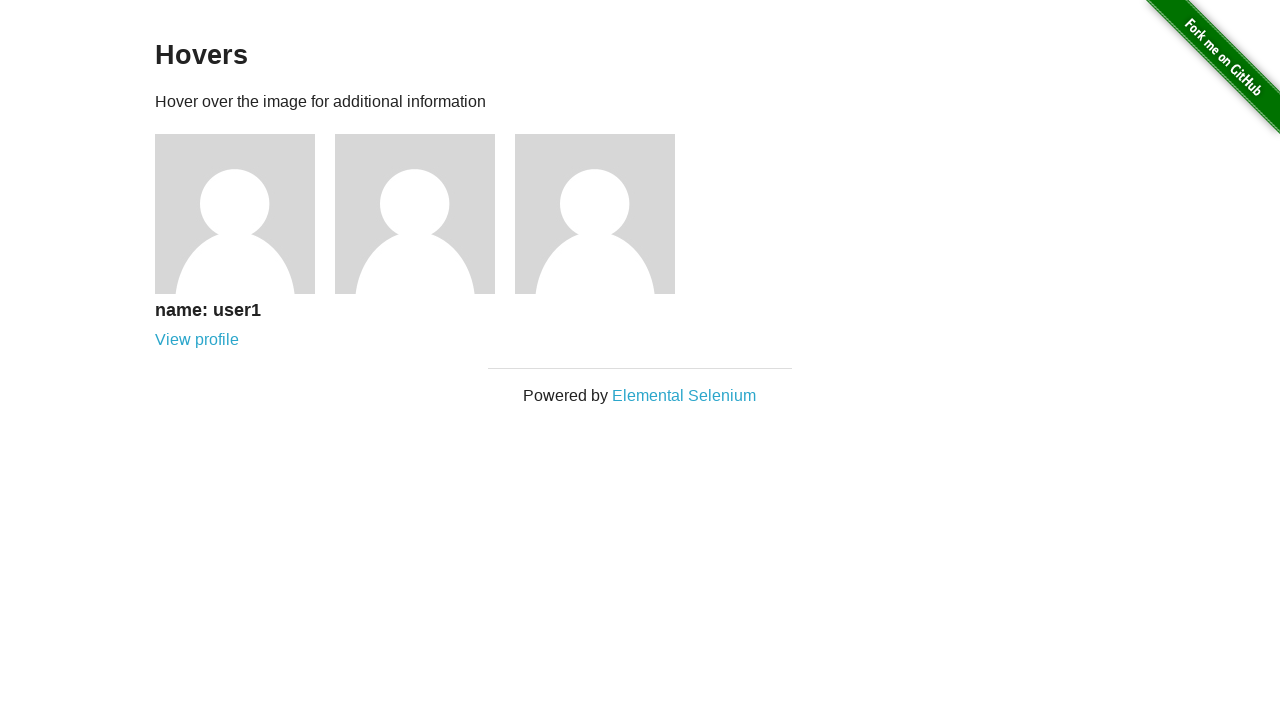

Located the caption element
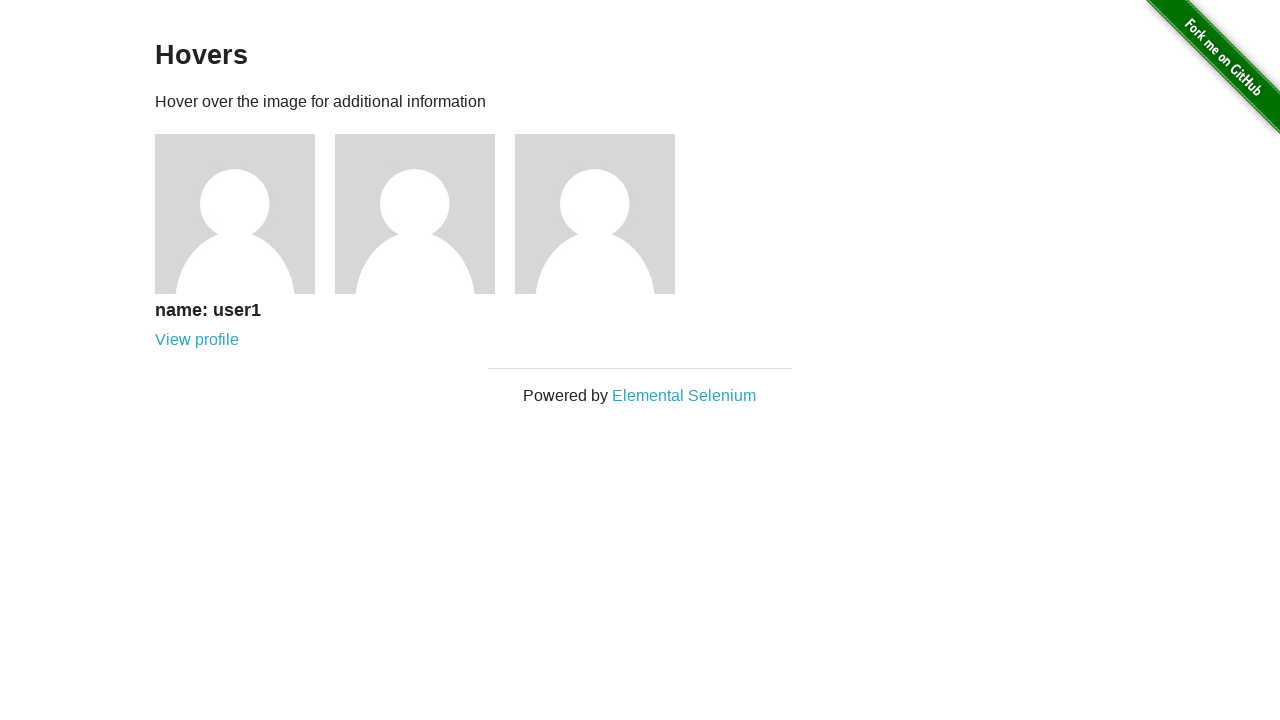

Verified that the caption is visible after hovering
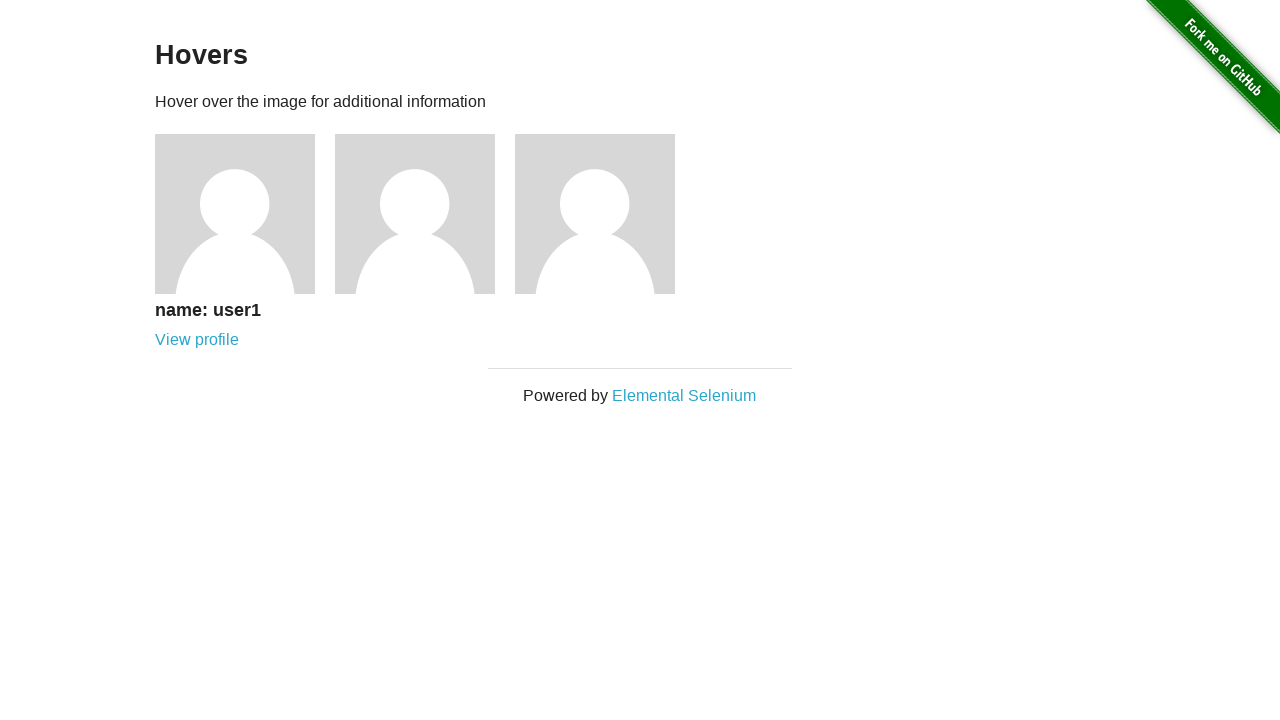

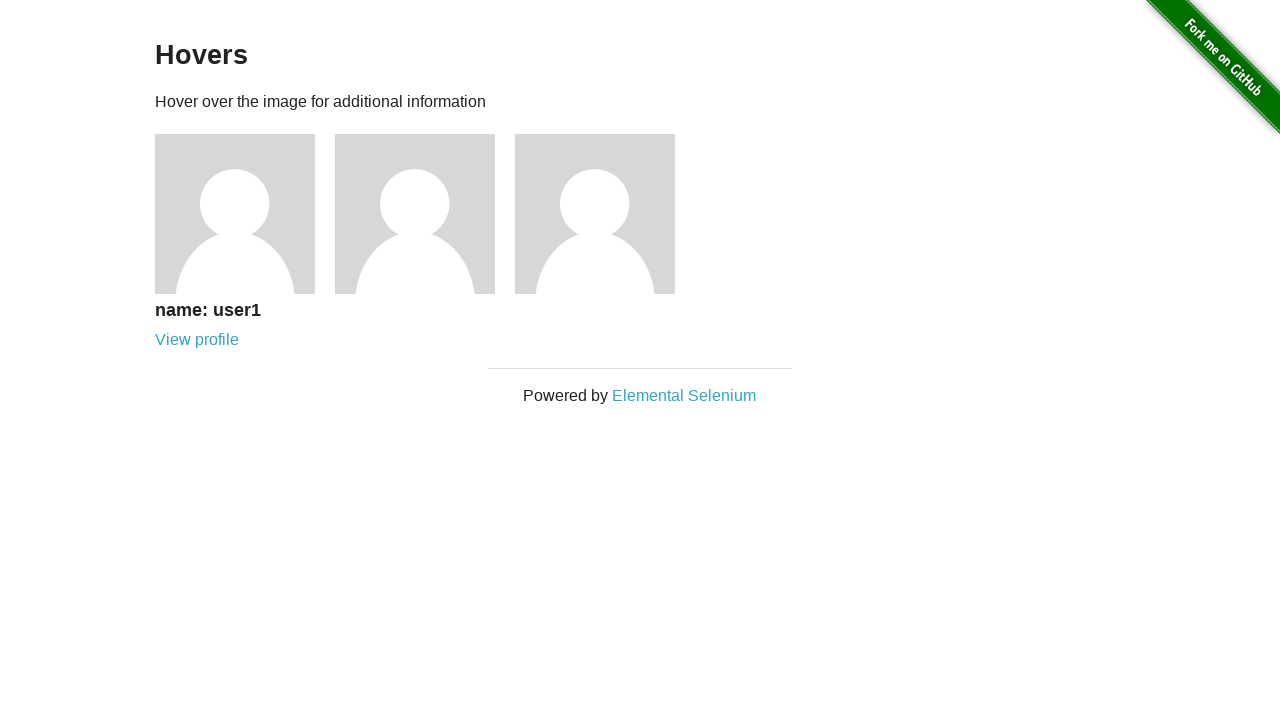